Tests adding a single element by clicking the "Add Element" button and verifying a new "Delete" button appears

Starting URL: https://the-internet.herokuapp.com/add_remove_elements/

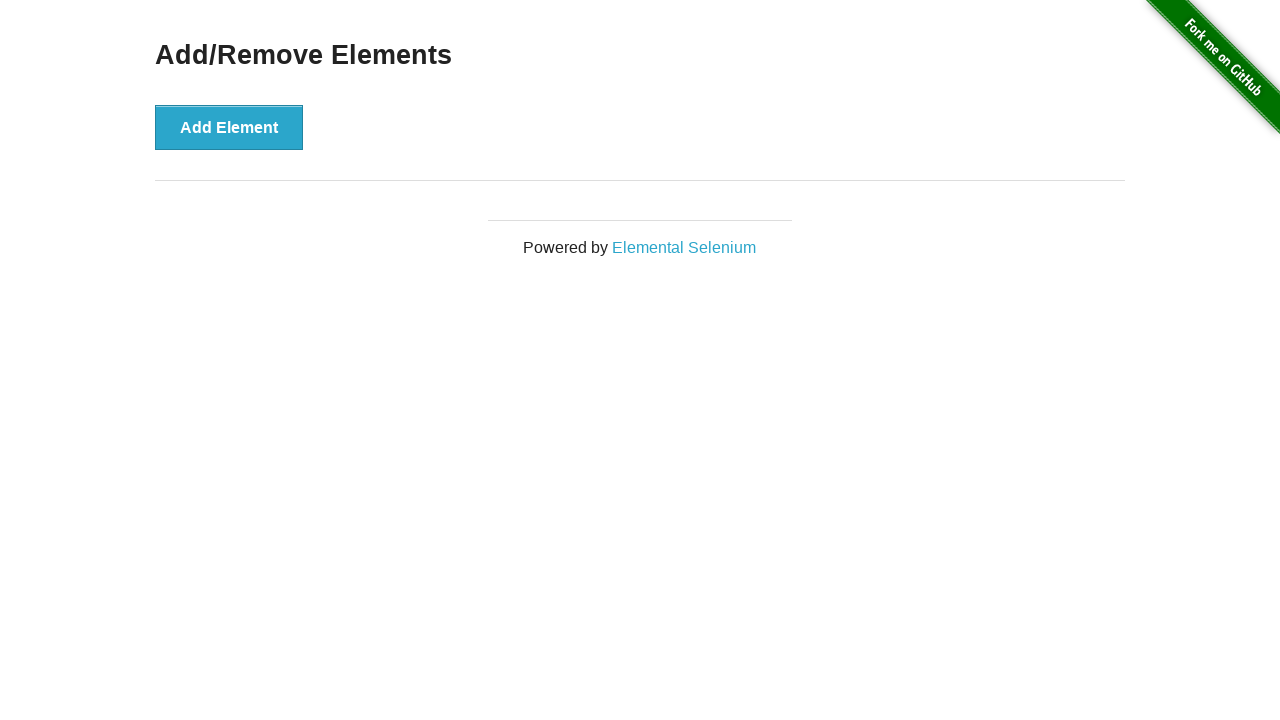

Clicked the 'Add Element' button at (229, 127) on xpath=//button[text()='Add Element']
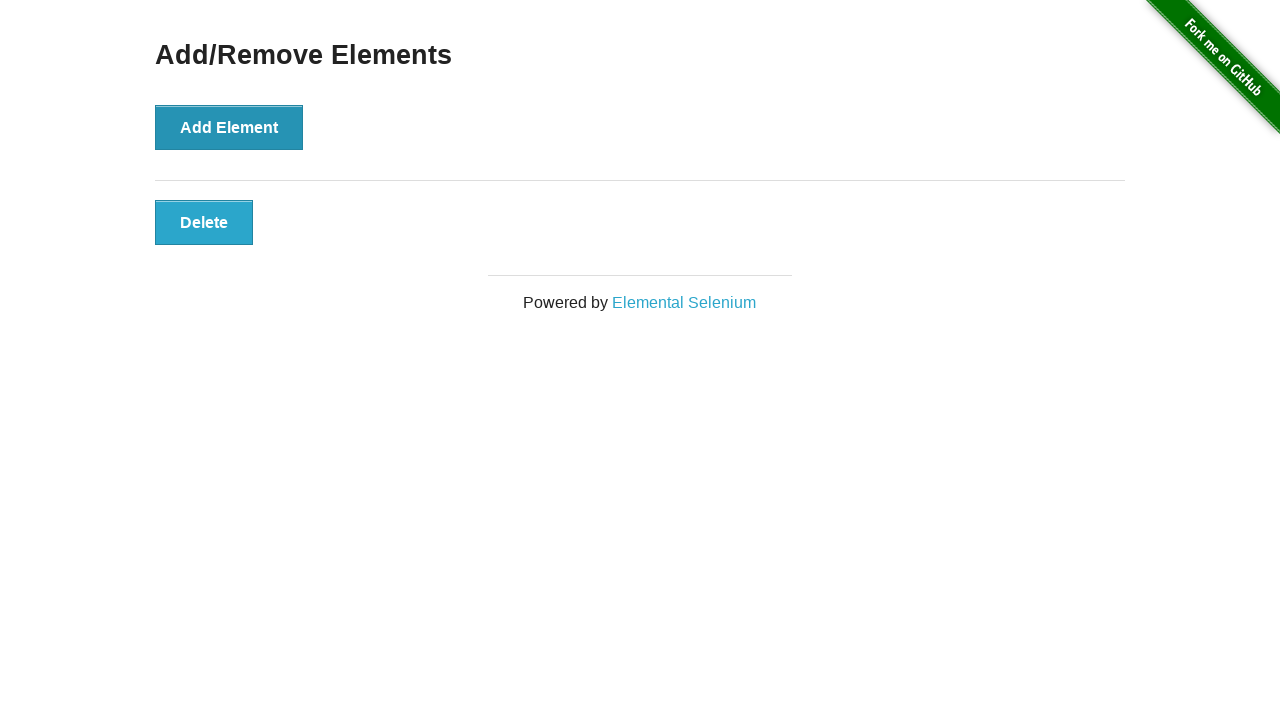

Verified that the new 'Delete' button appeared
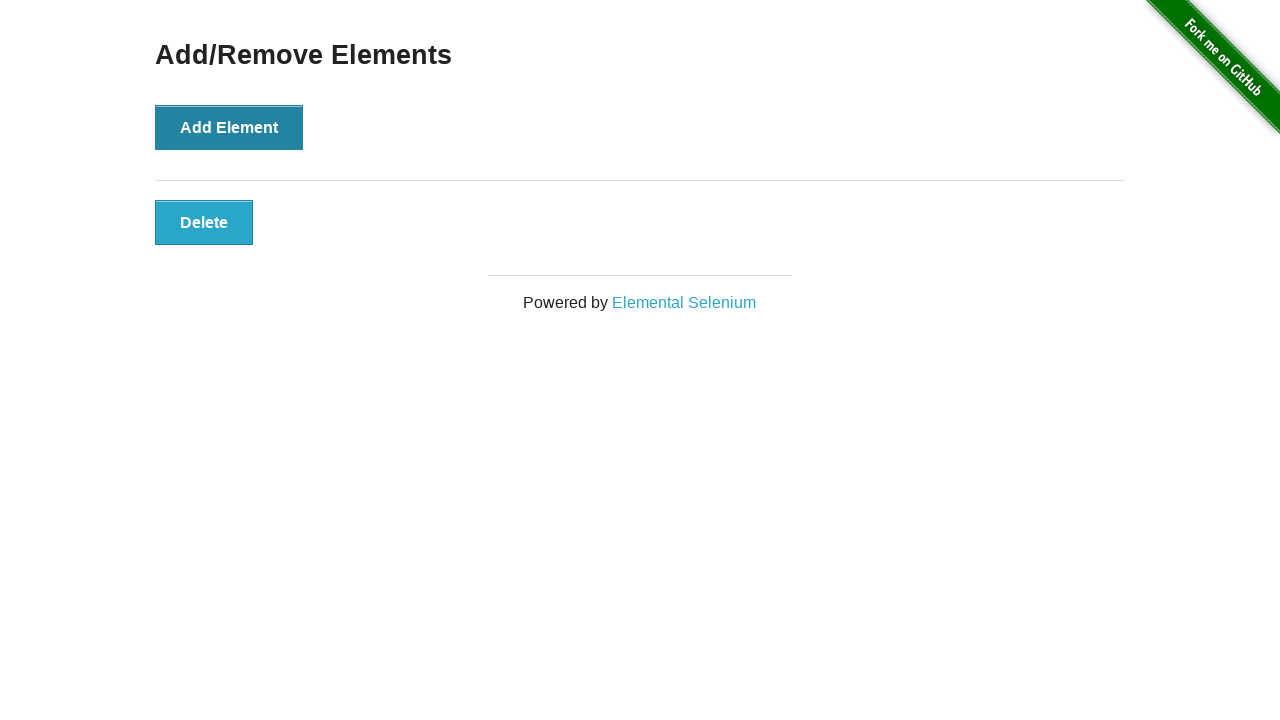

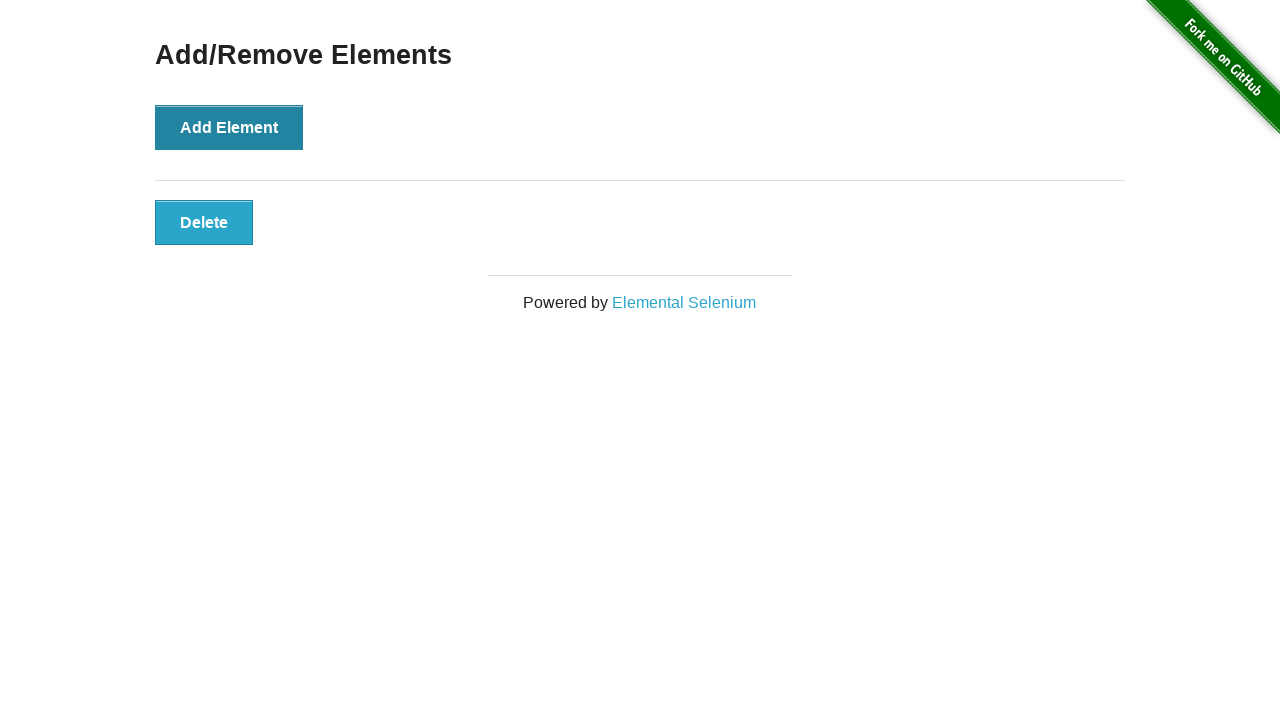